Tests radio button selection functionality by clicking Yes and Impressive radio buttons and verifying the selection messages

Starting URL: https://demoqa.com/radio-button

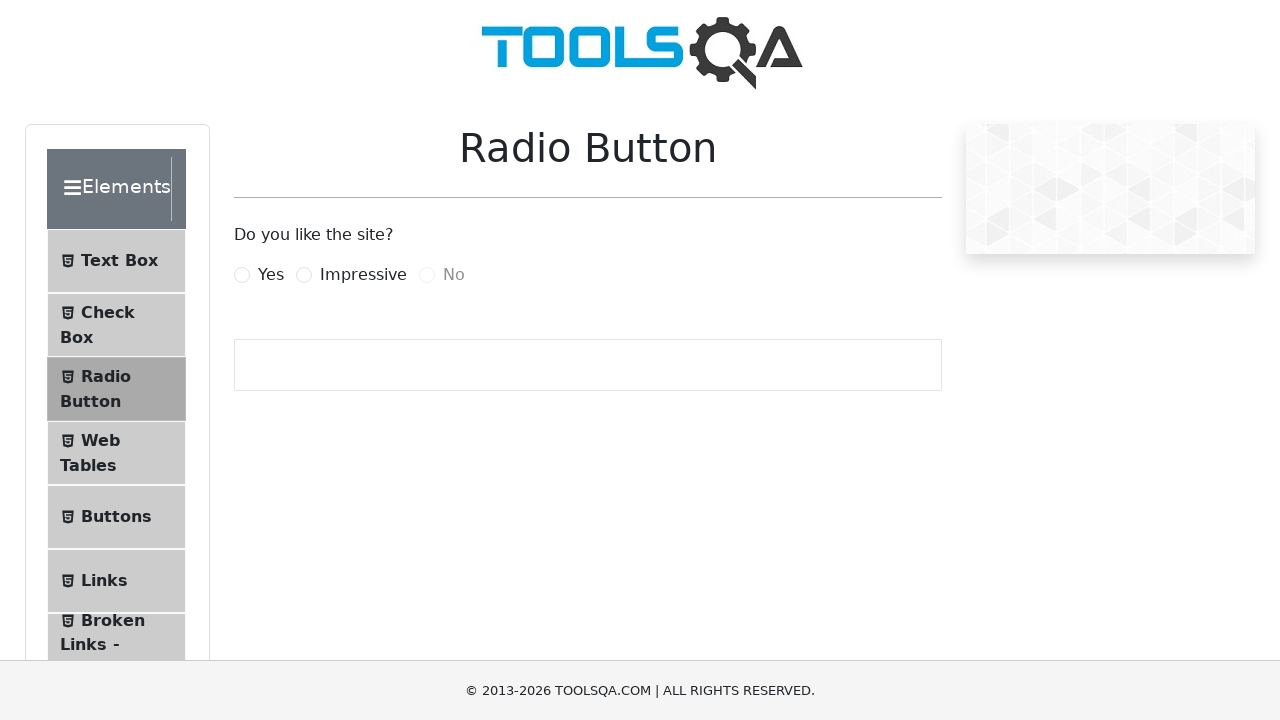

Clicked Yes radio button at (242, 275) on input#yesRadio
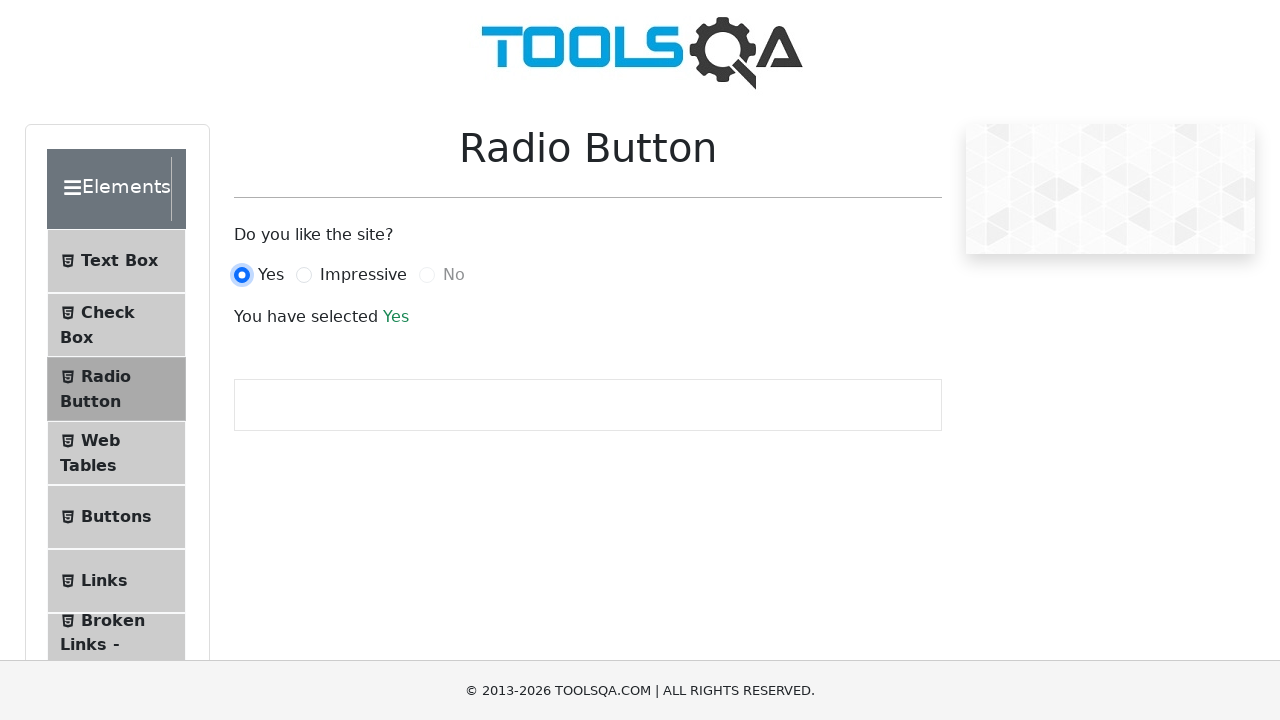

Waited for selection message to appear
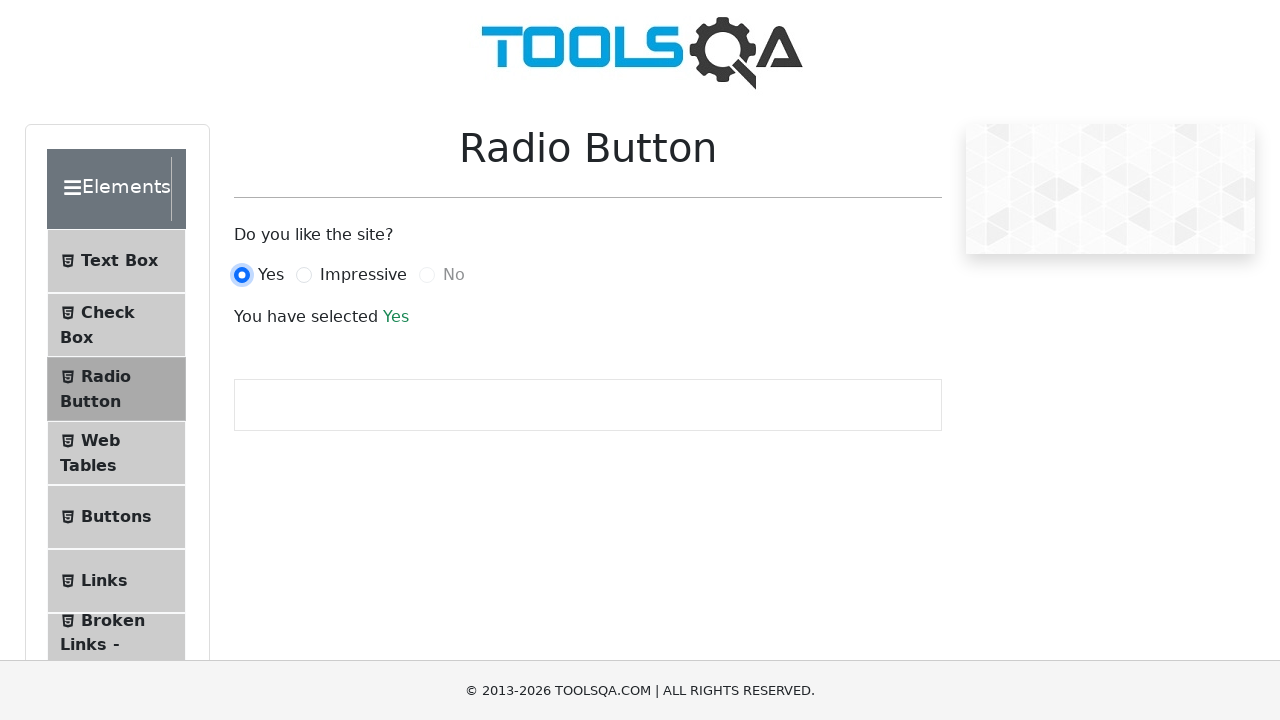

Located selection message element
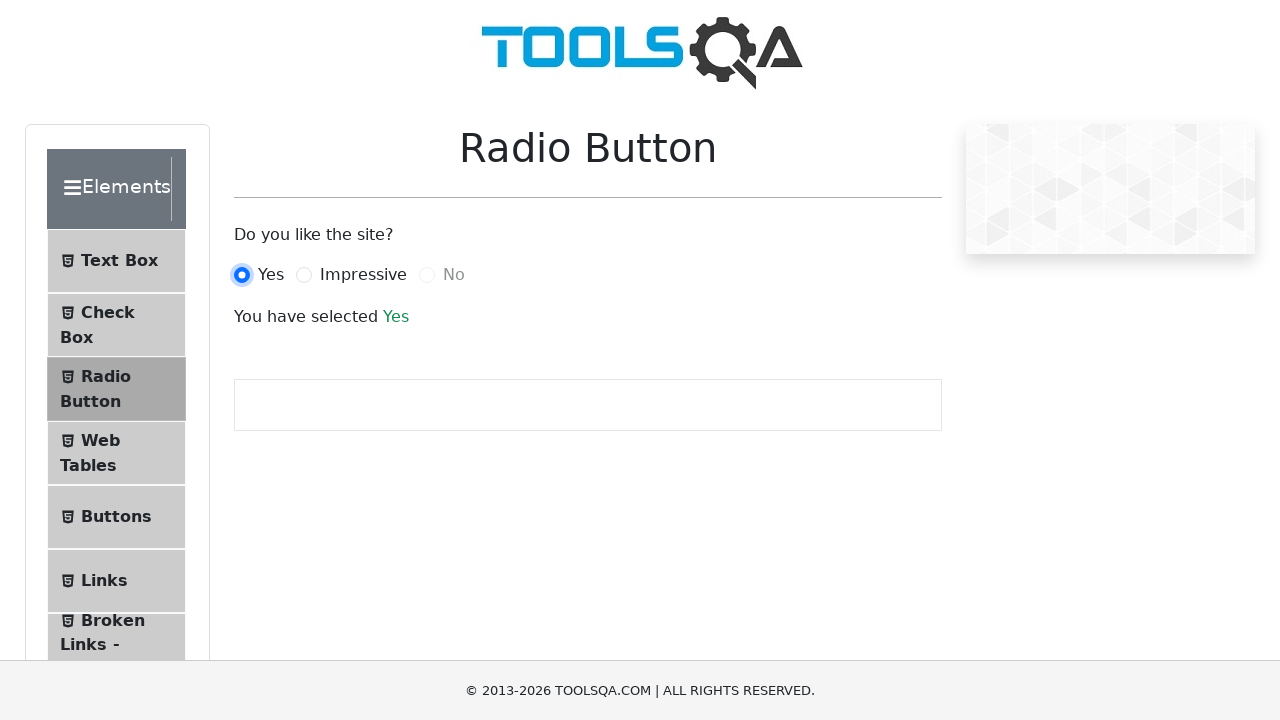

Verified 'You have selected Yes' message is displayed
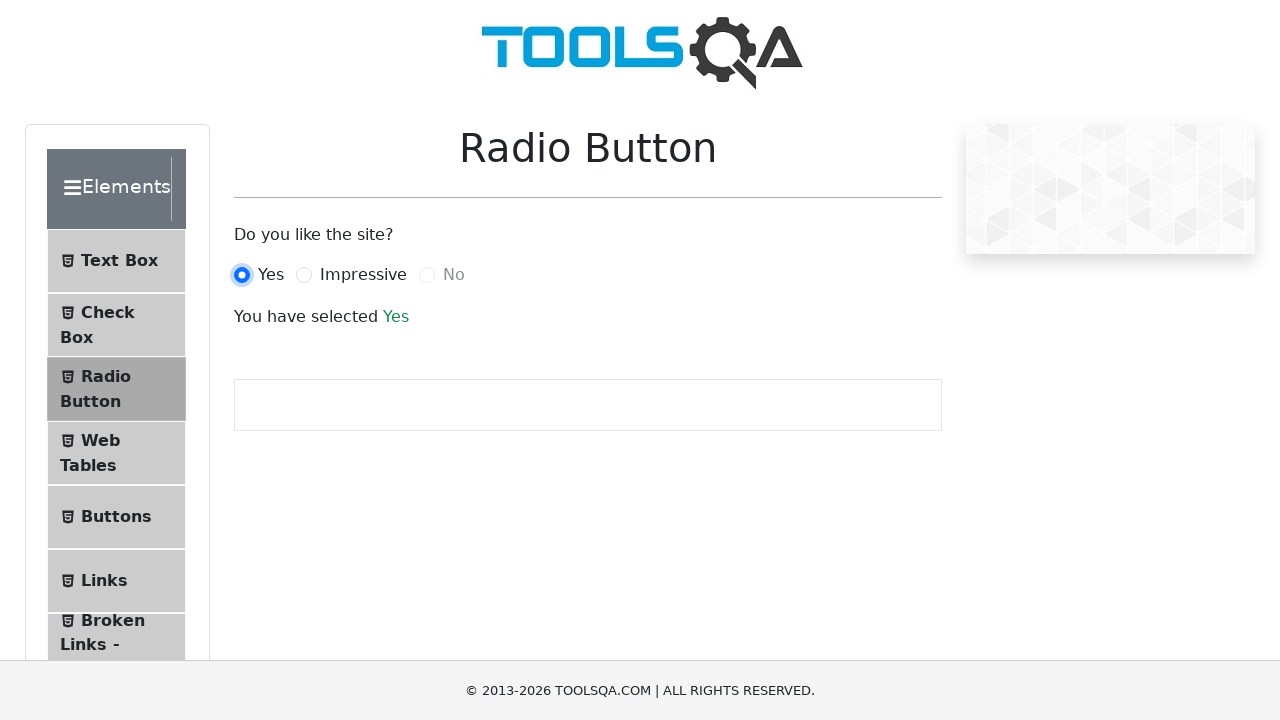

Clicked Impressive radio button at (304, 275) on #impressiveRadio
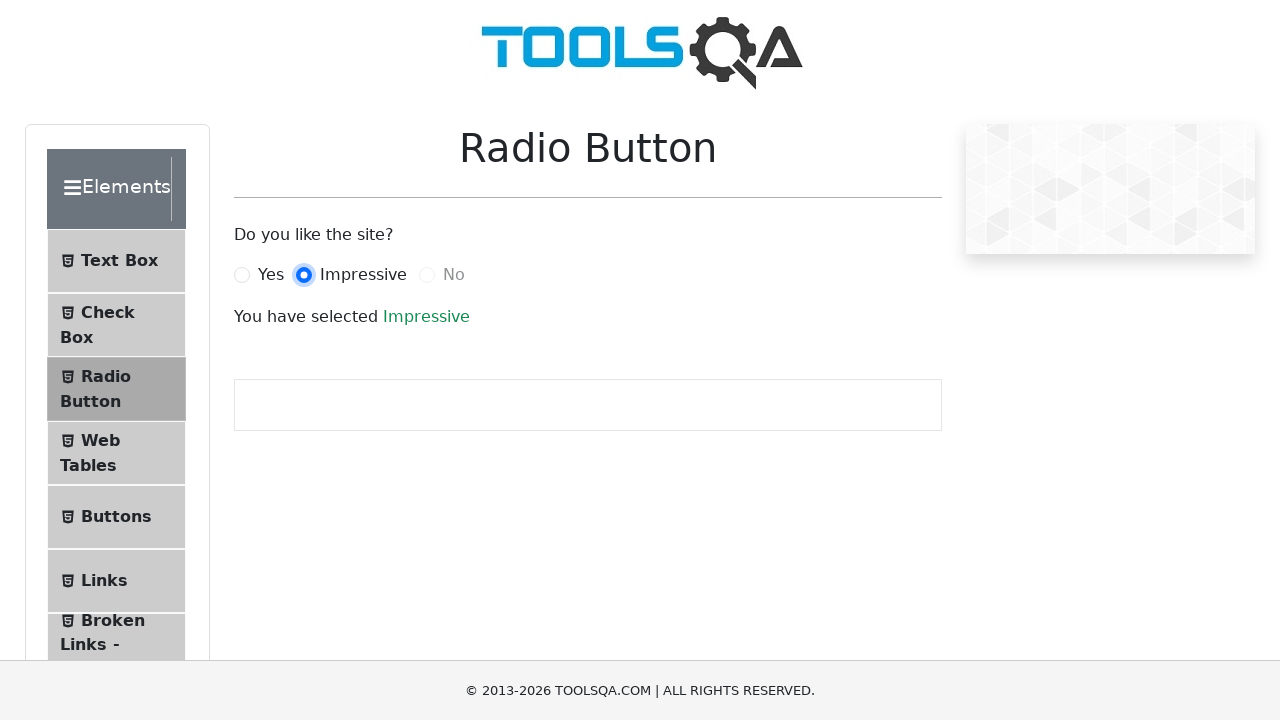

Verified 'You have selected Impressive' message is displayed
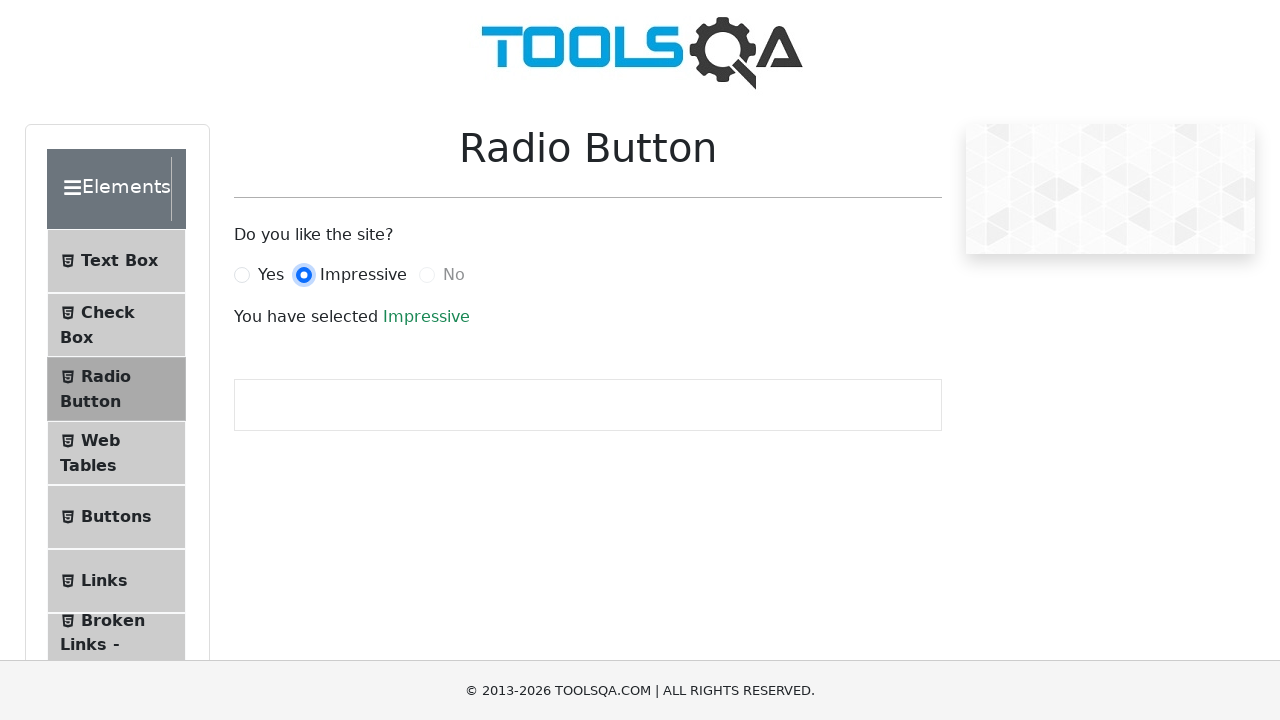

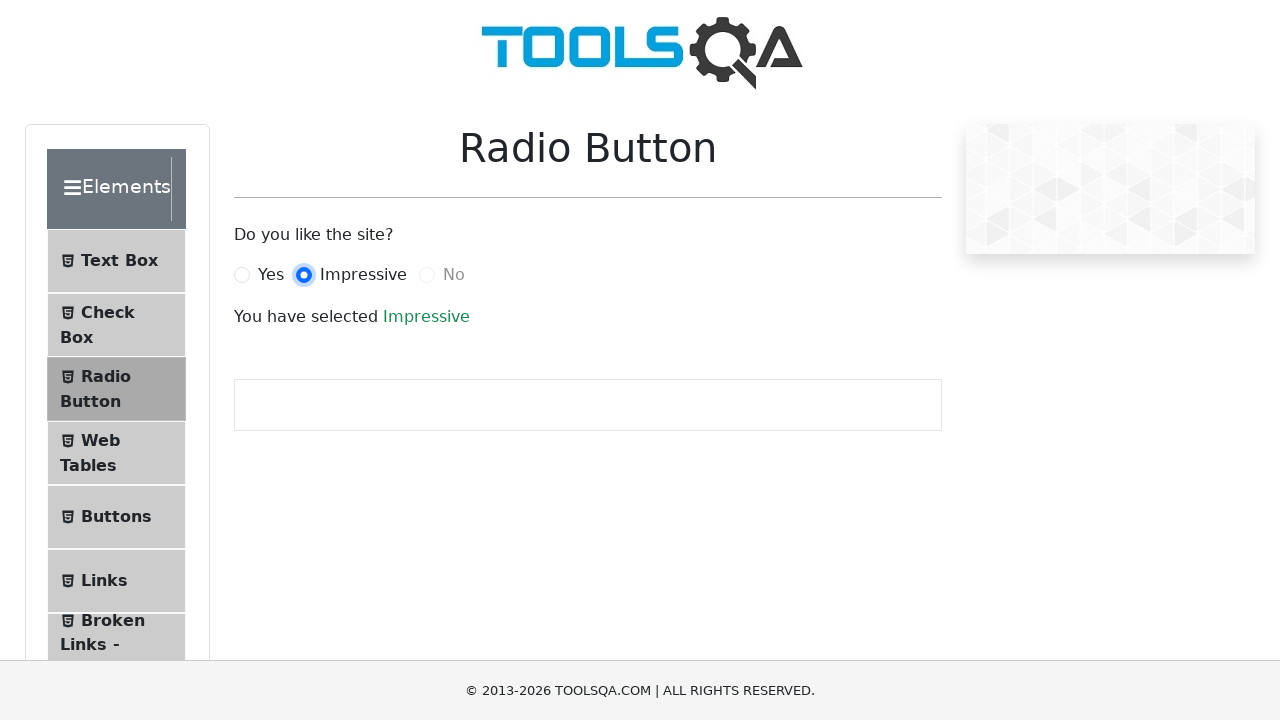